Tests drag and drop functionality by dragging an element from source to target location

Starting URL: https://www.tutorialspoint.com/selenium/practice/droppable.php

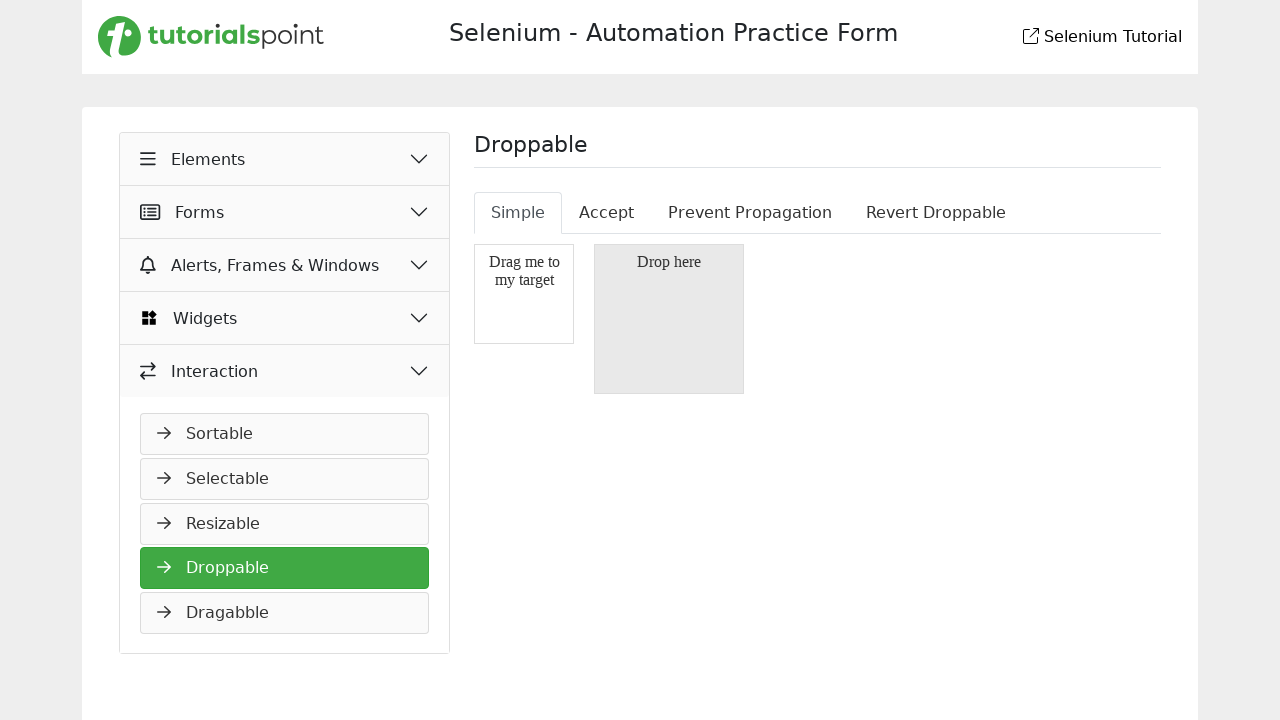

Navigated to droppable practice page
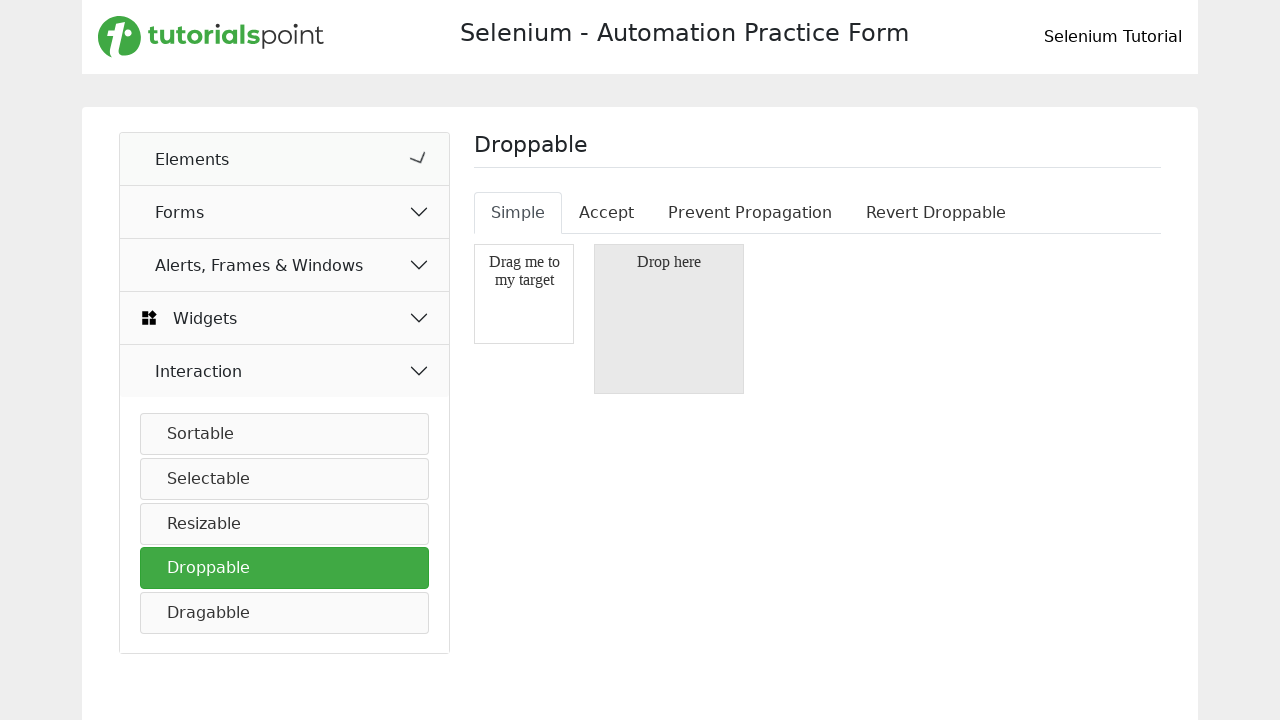

Located draggable source element
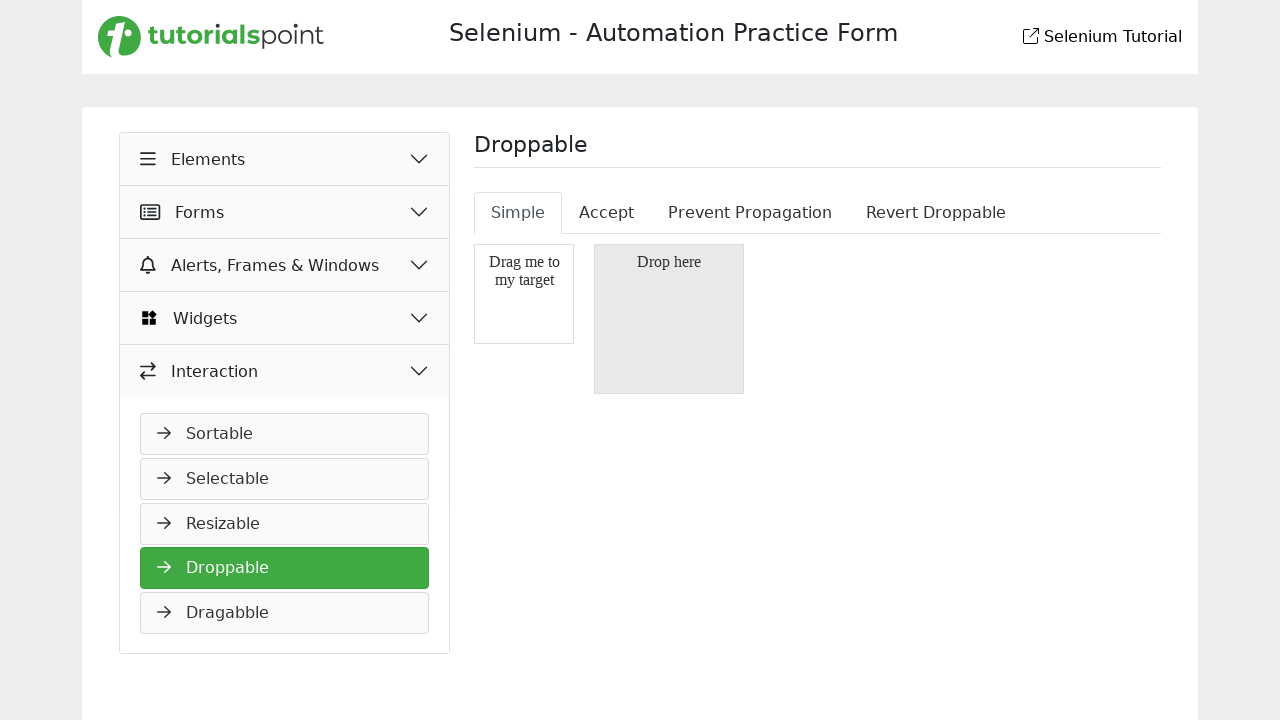

Located droppable target element
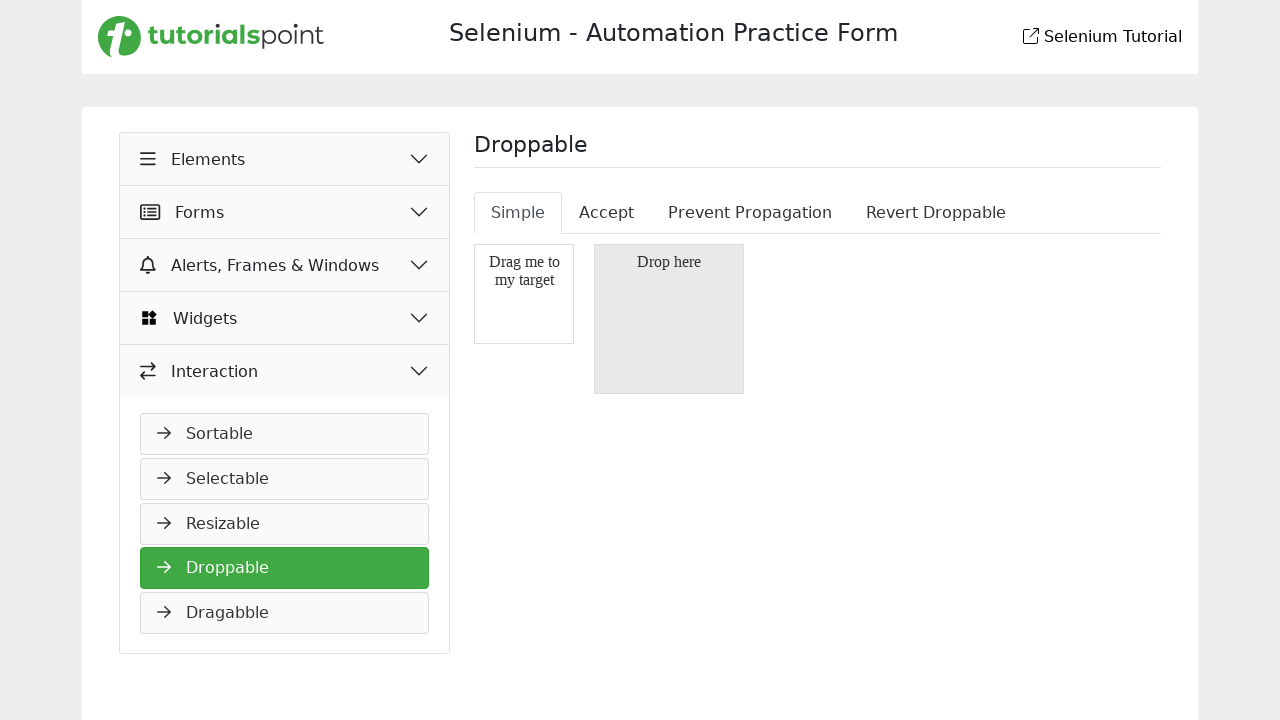

Dragged source element to target location at (669, 319)
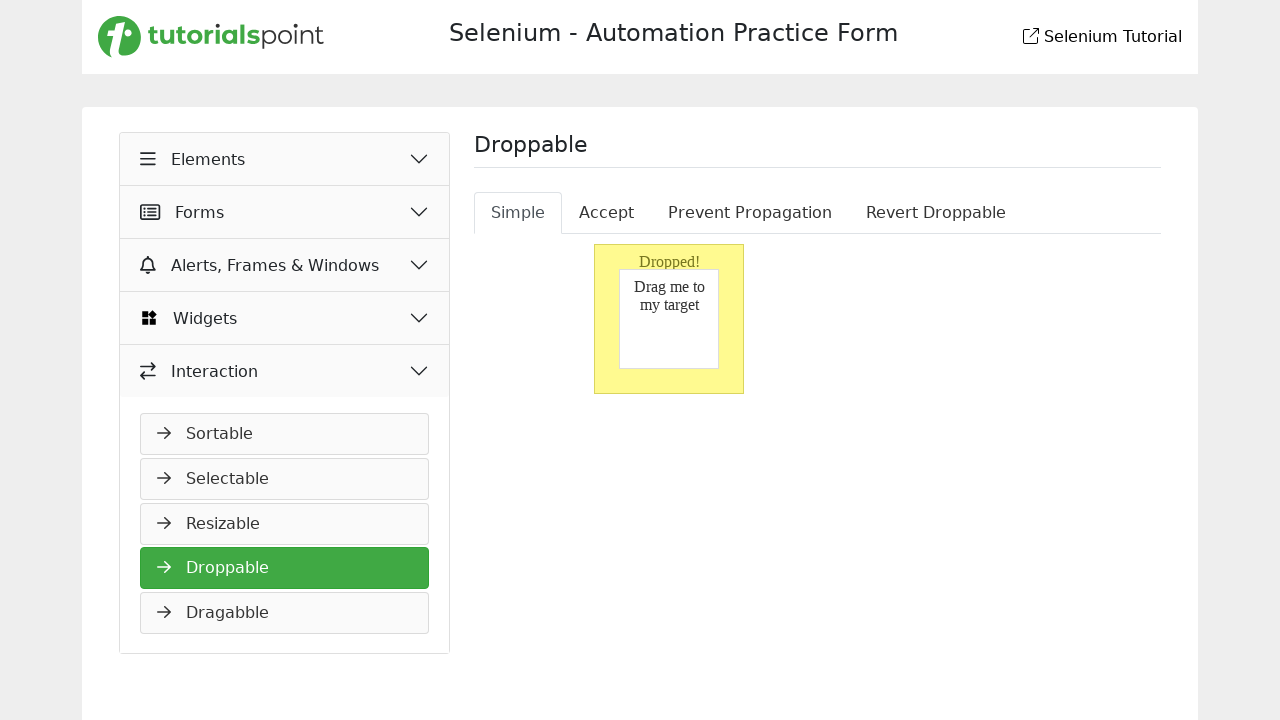

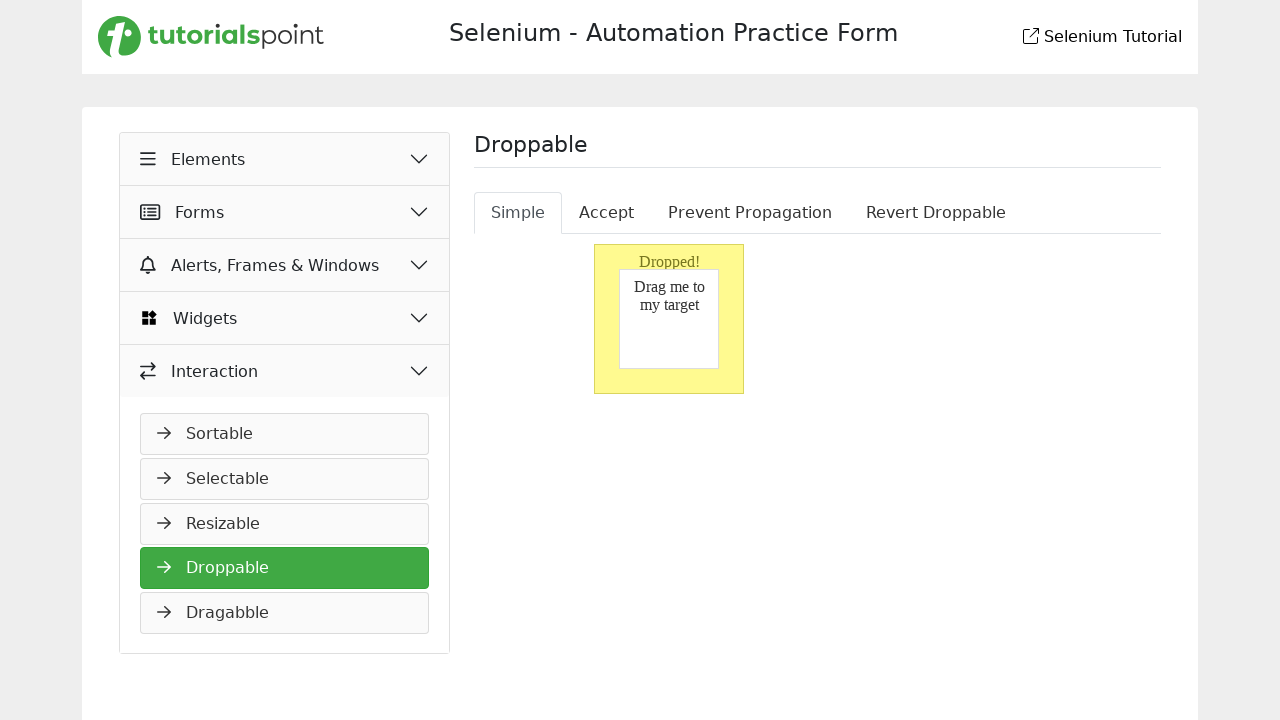